Tests switching to a new browser window by clicking a link, switching to the new window handle, and verifying the window title, then switching back to the original window.

Starting URL: https://the-internet.herokuapp.com/windows

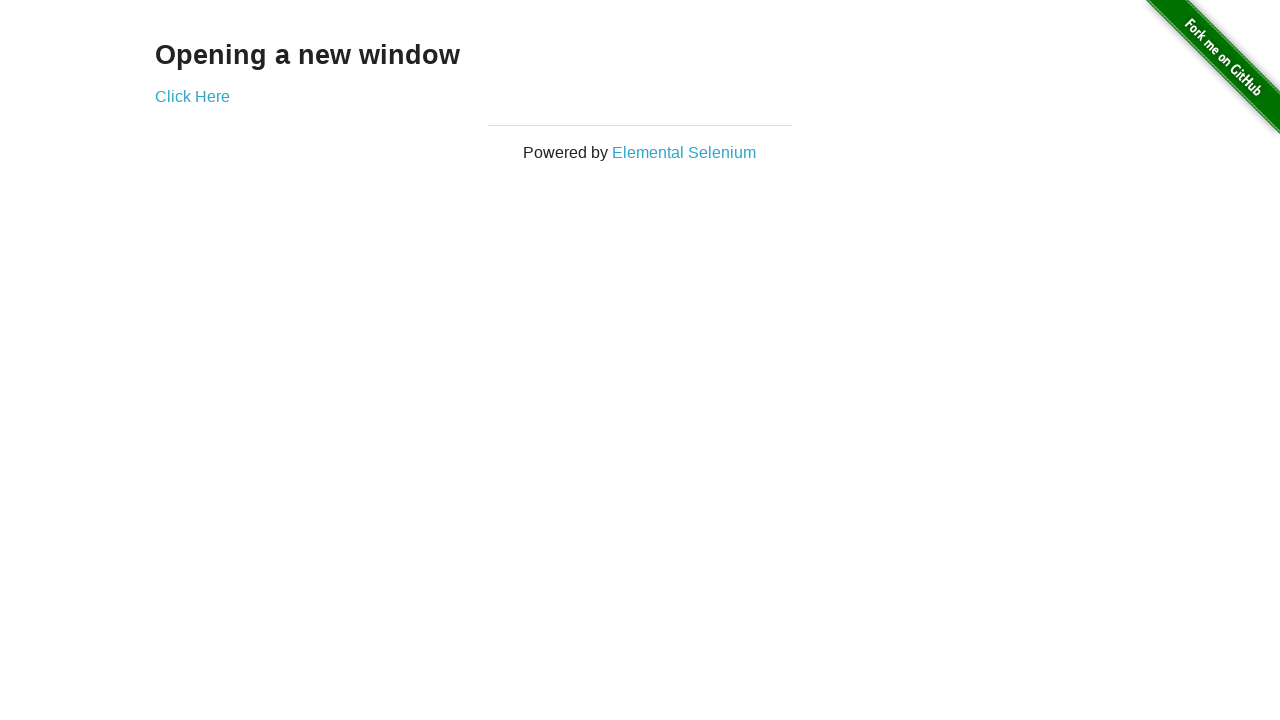

Waited for h3 header to load on initial page
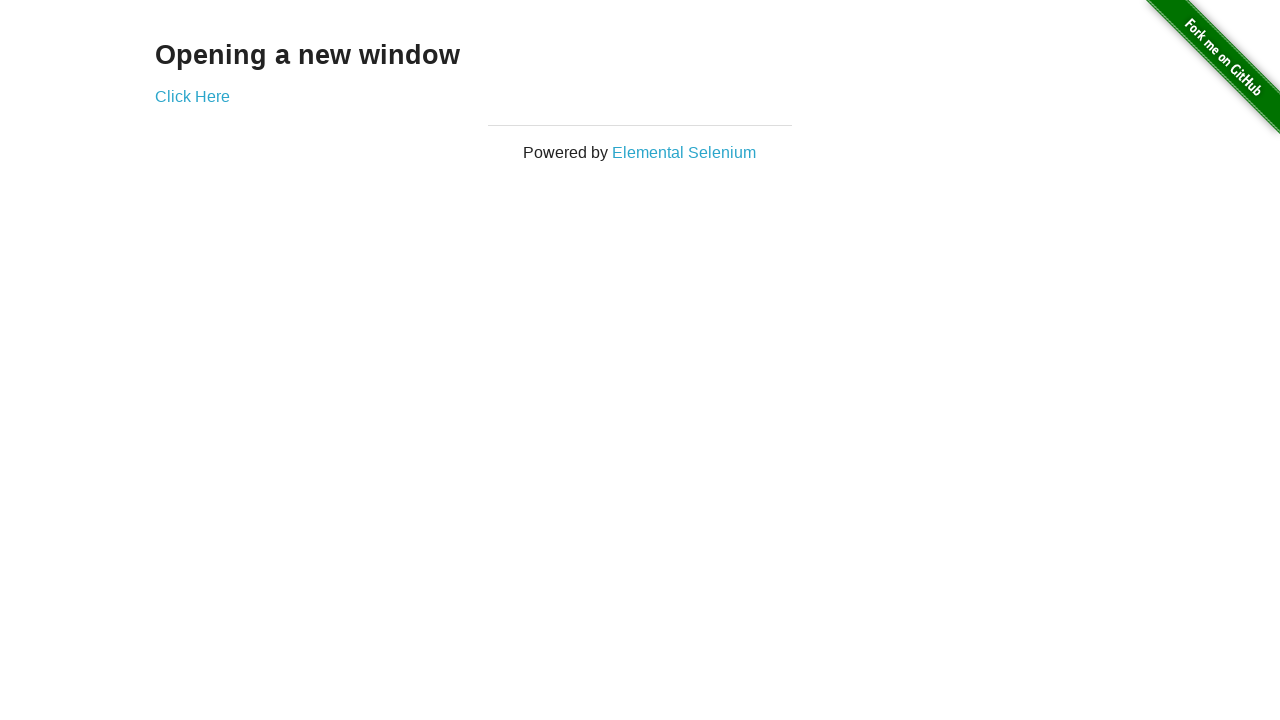

Verified h3 header text is 'Opening a new window'
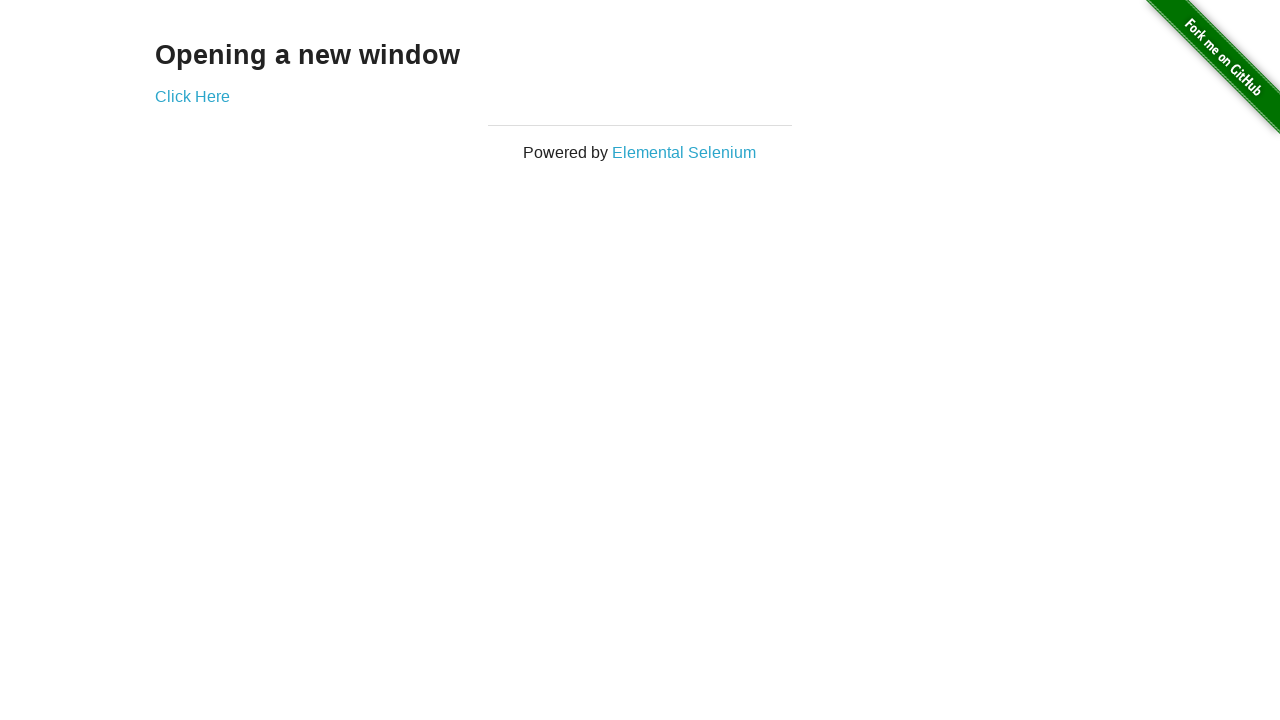

Clicked 'Click Here' link to open new window at (192, 96) on a:has-text('Click Here')
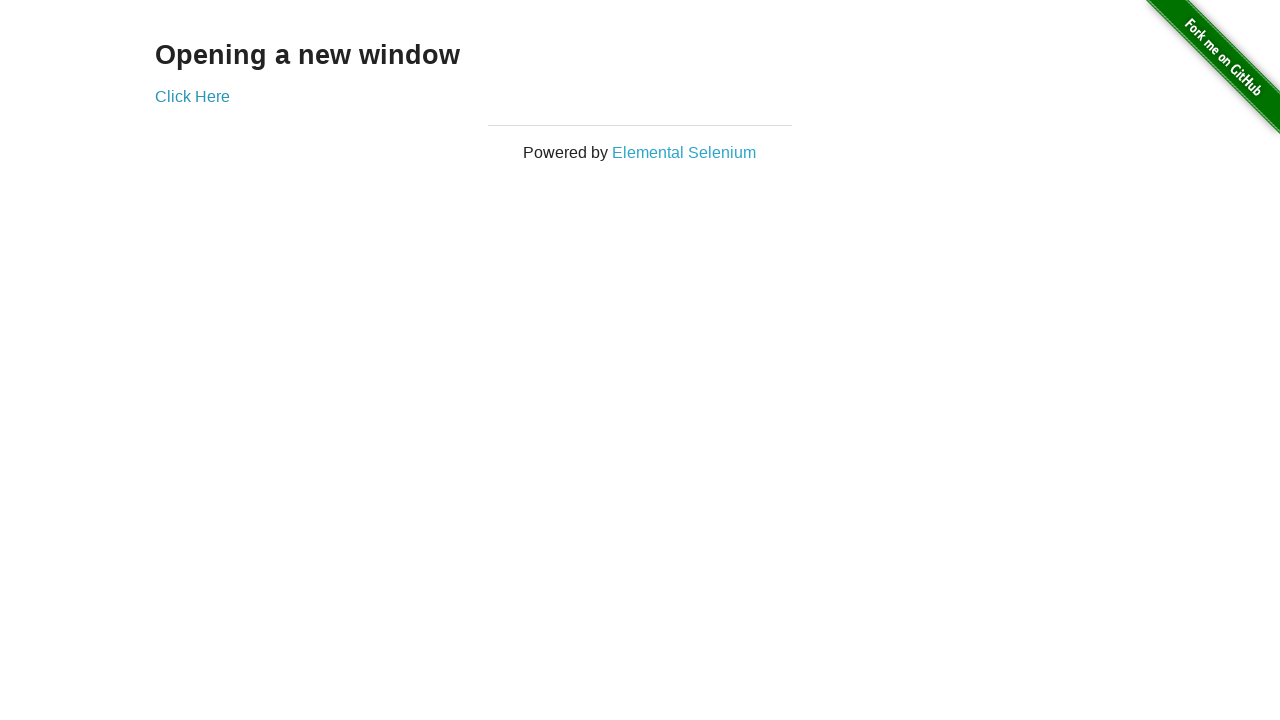

New window page loaded completely
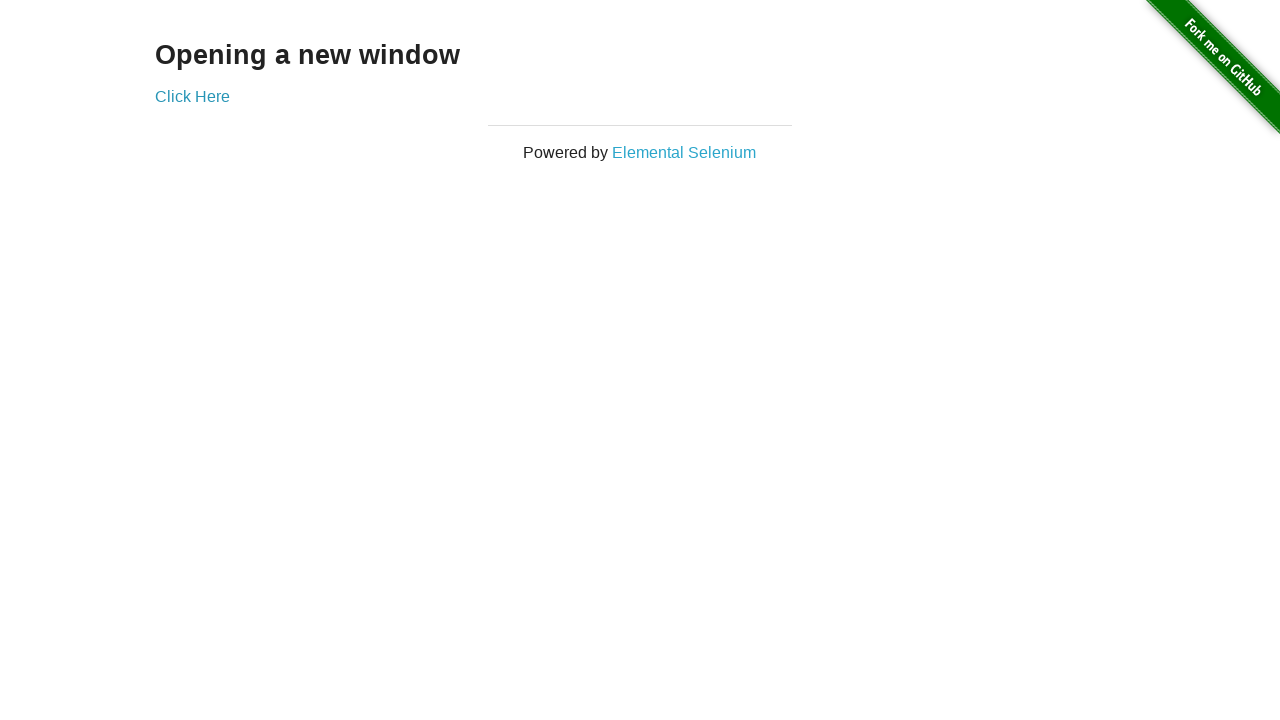

Verified new window title is 'New Window'
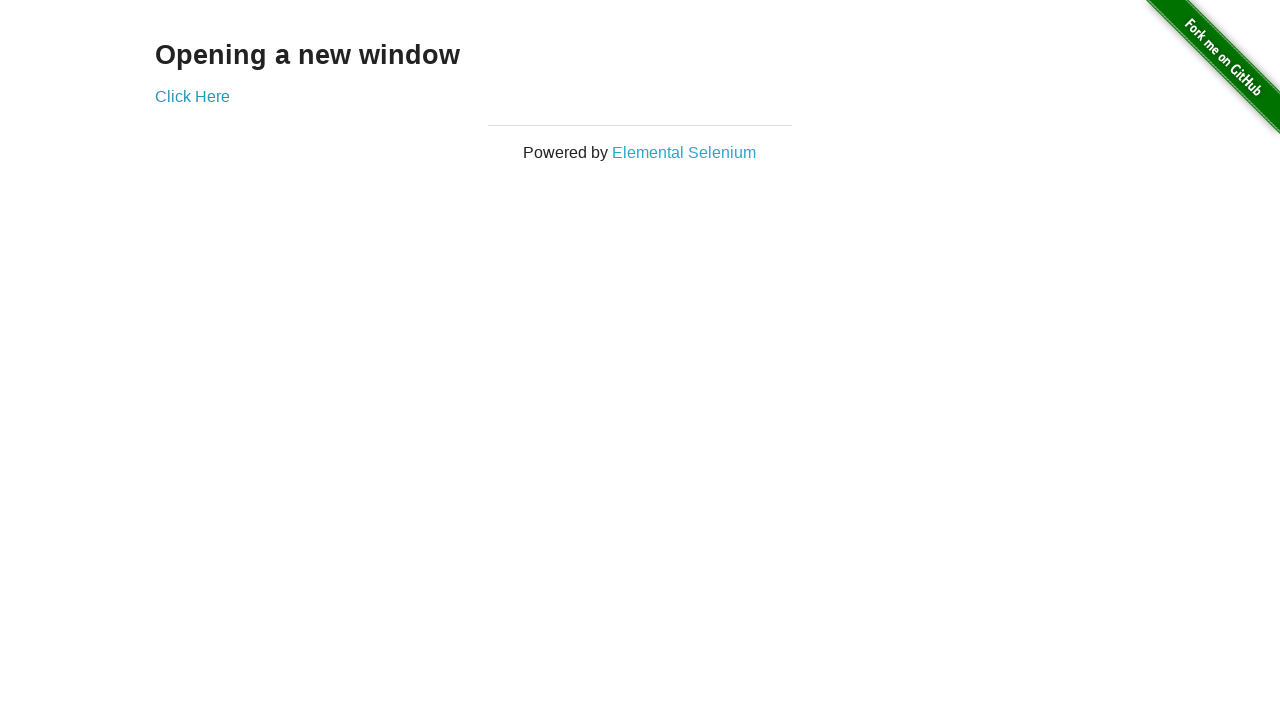

Switched back to original window
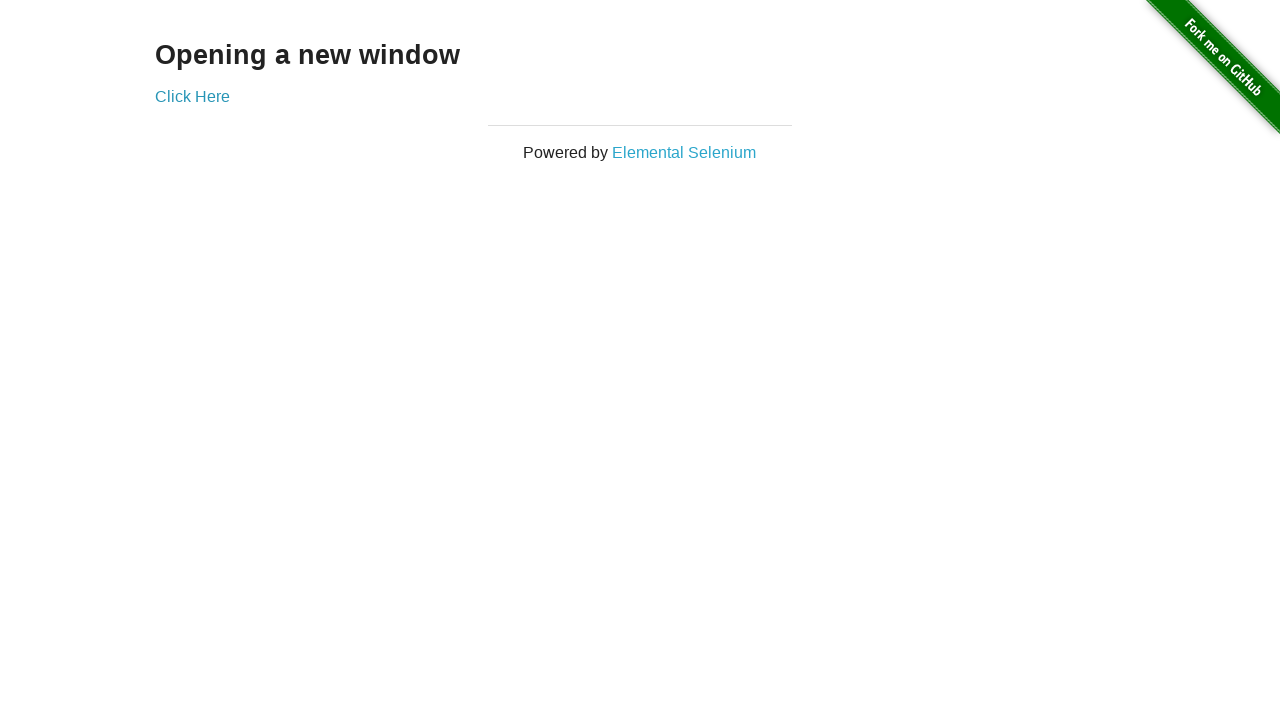

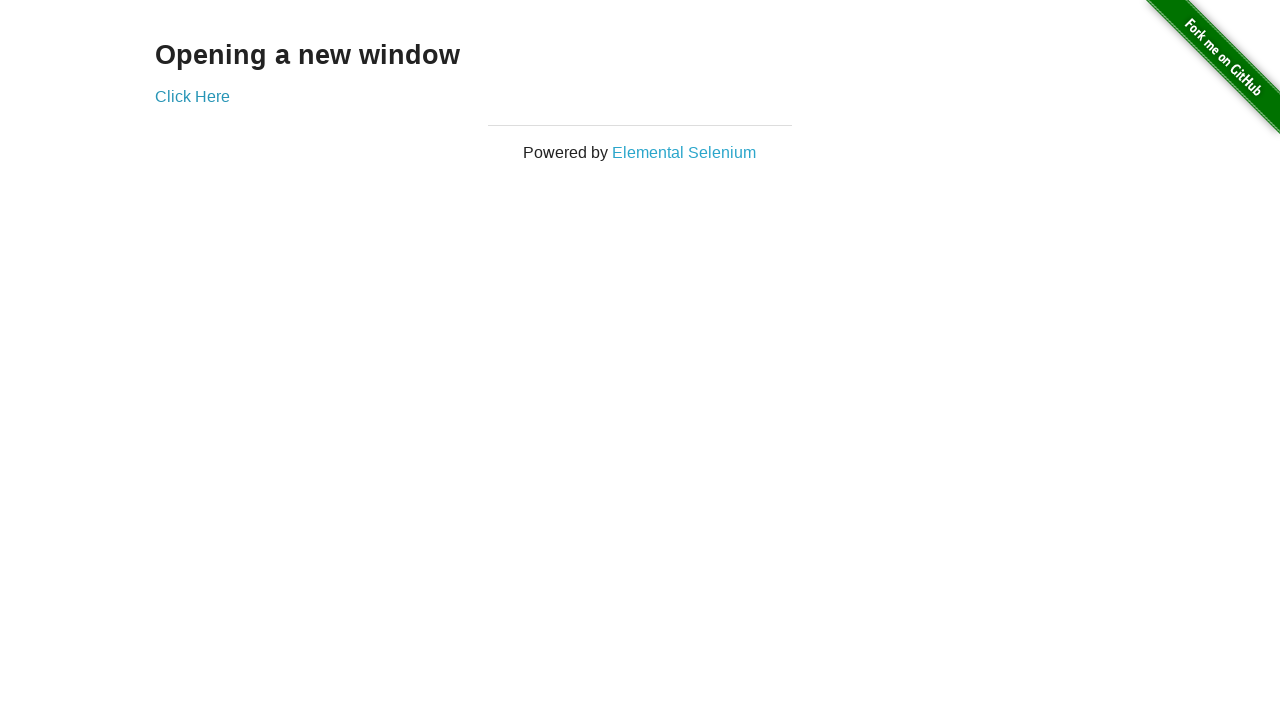